Counts the total number of links on the automation practice page and verifies the count

Starting URL: https://rahulshettyacademy.com/AutomationPractice/

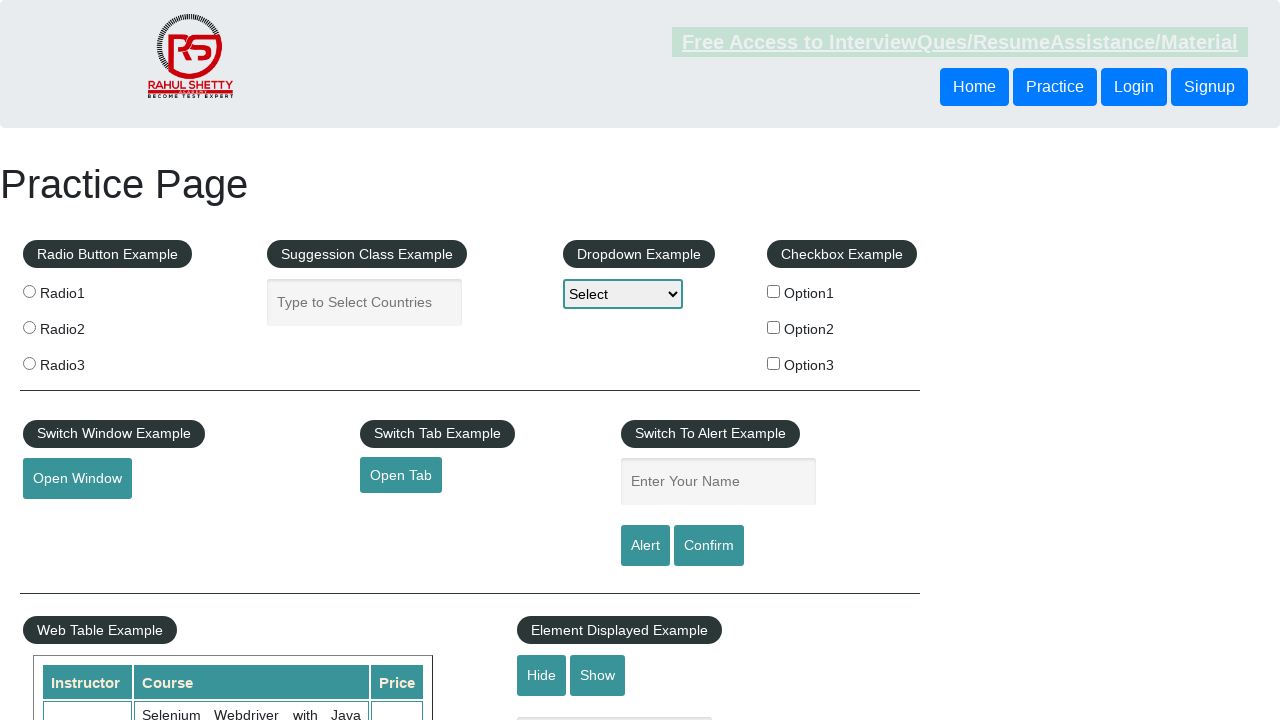

Navigated to automation practice page
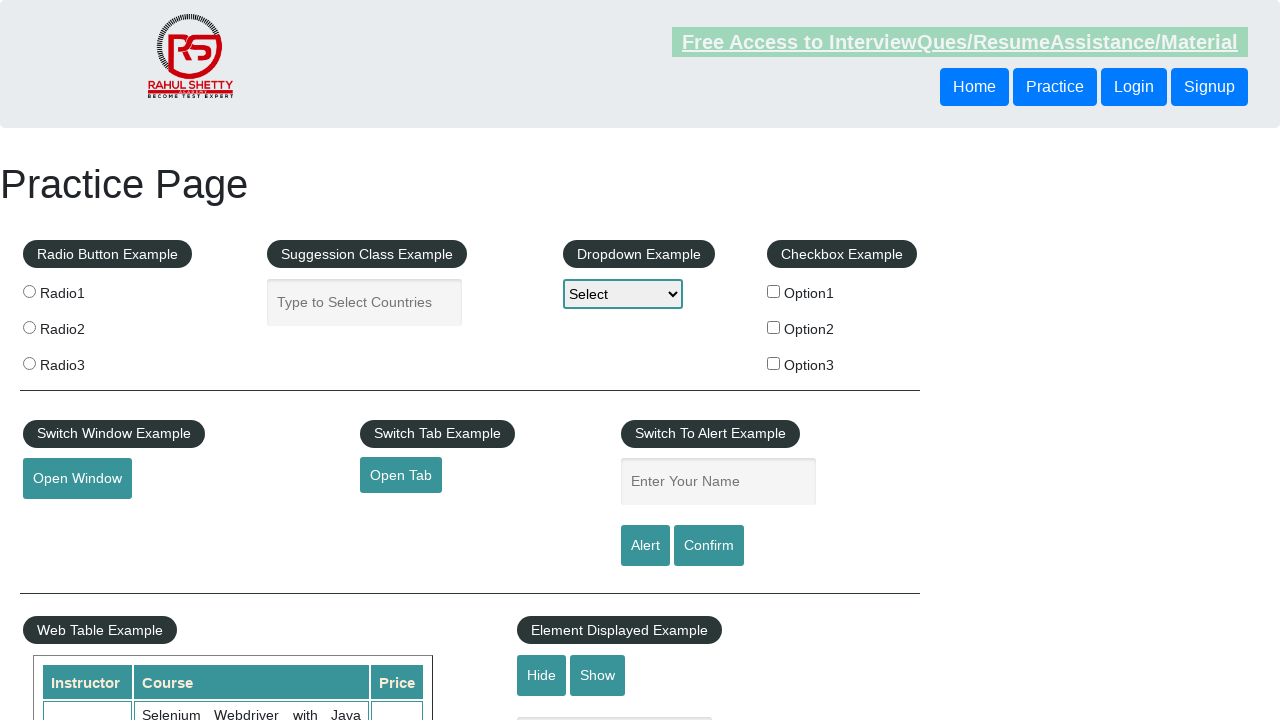

Retrieved all link elements from page
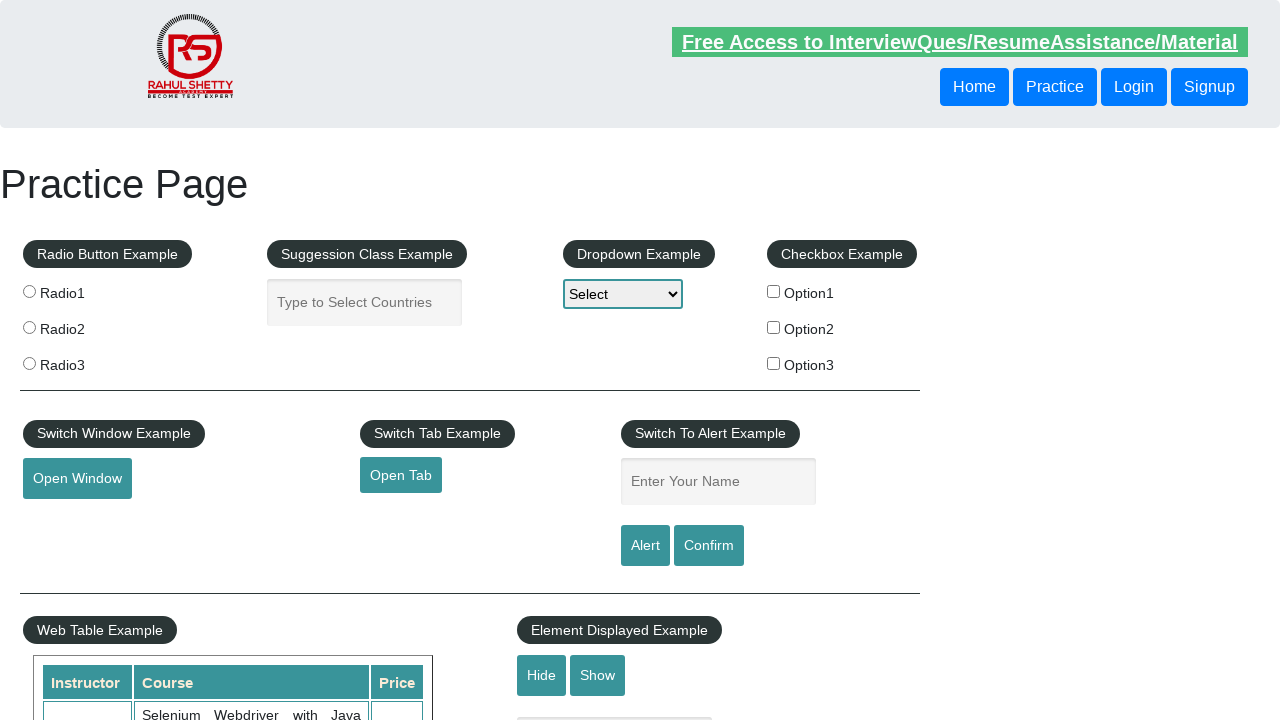

Verified total link count: 27 links found
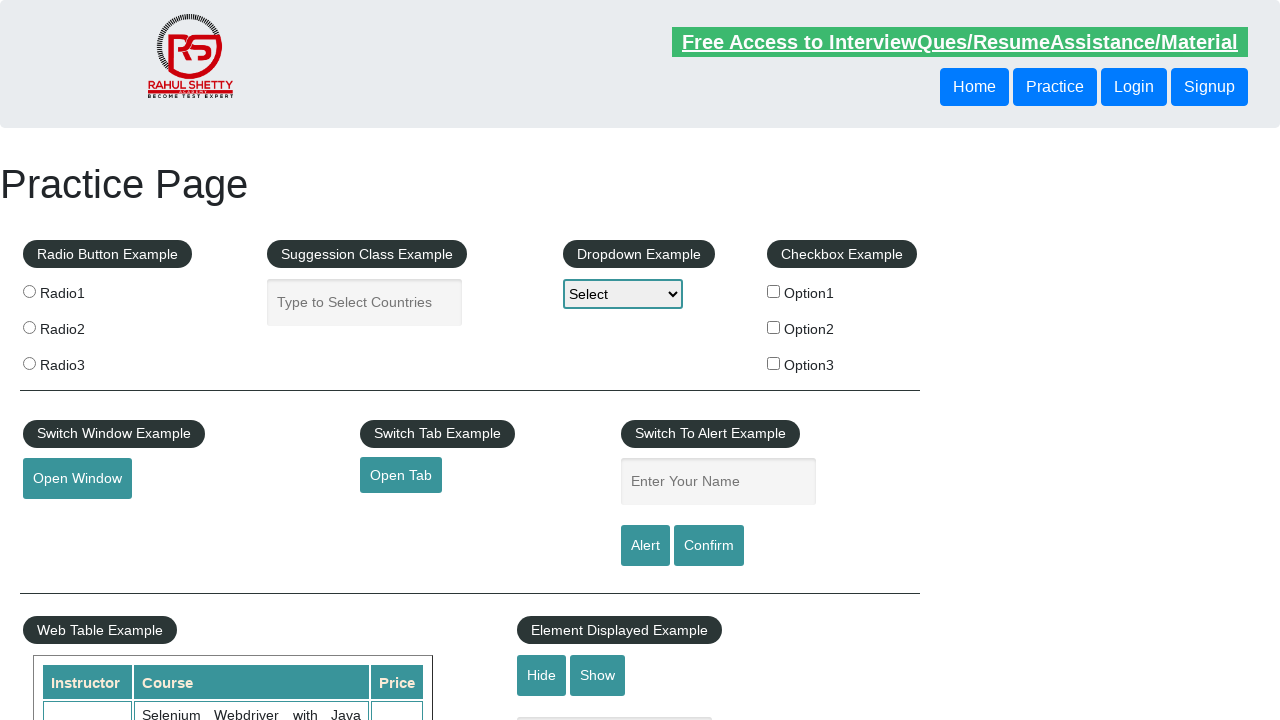

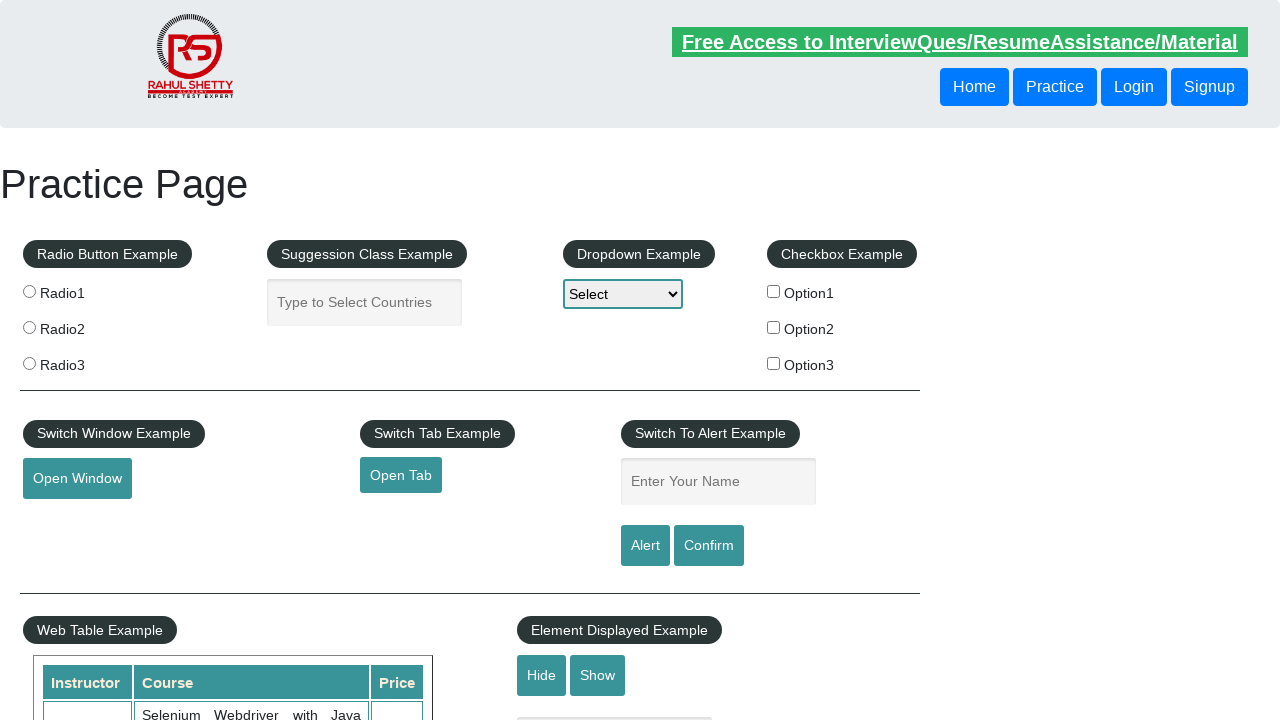